Tests the modal functionality by opening the modal and closing it using the close button

Starting URL: https://formy-project.herokuapp.com/

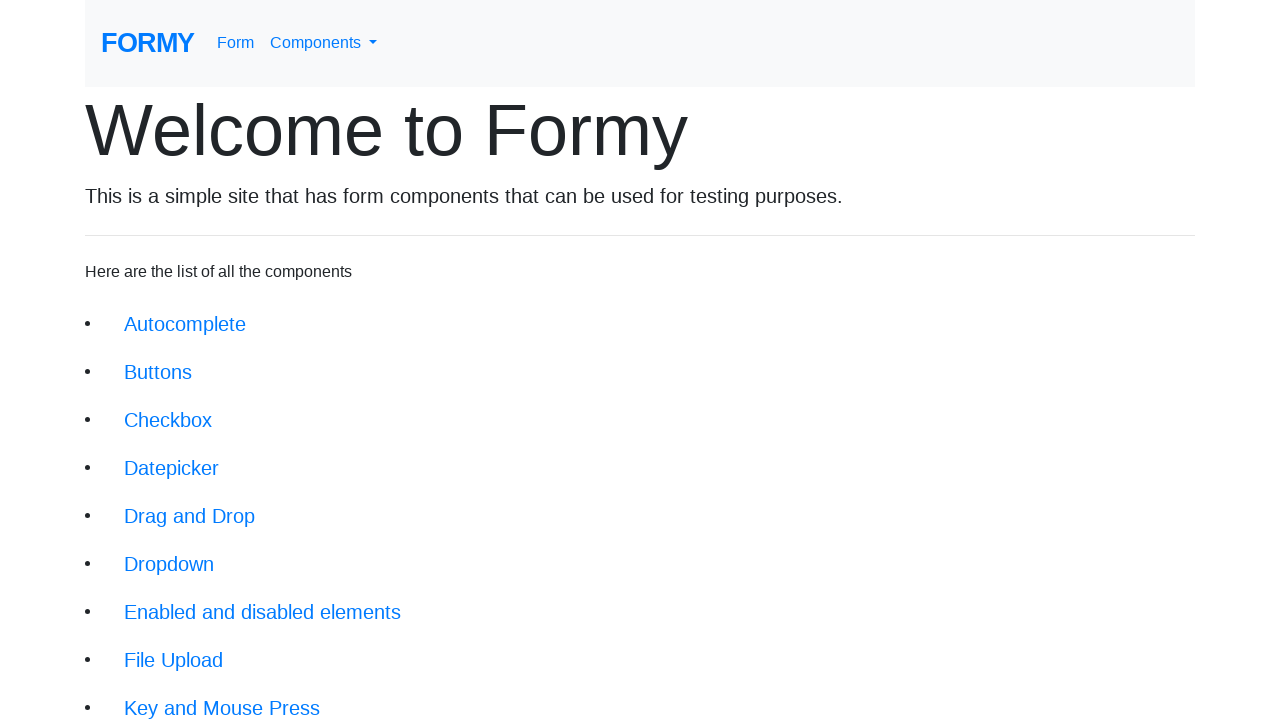

Clicked on Modal link at (151, 504) on xpath=//div/div/li/a[@href='/modal']
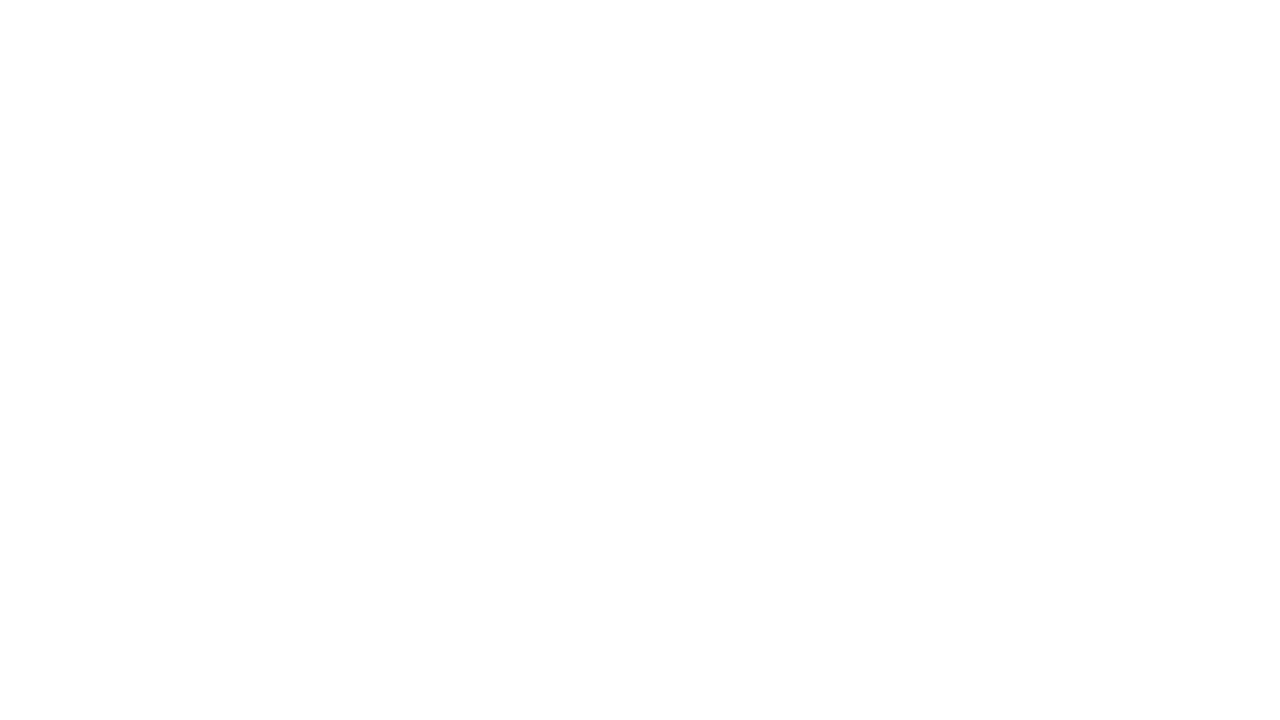

Clicked button to open modal at (142, 186) on xpath=//form/button[@type='button']
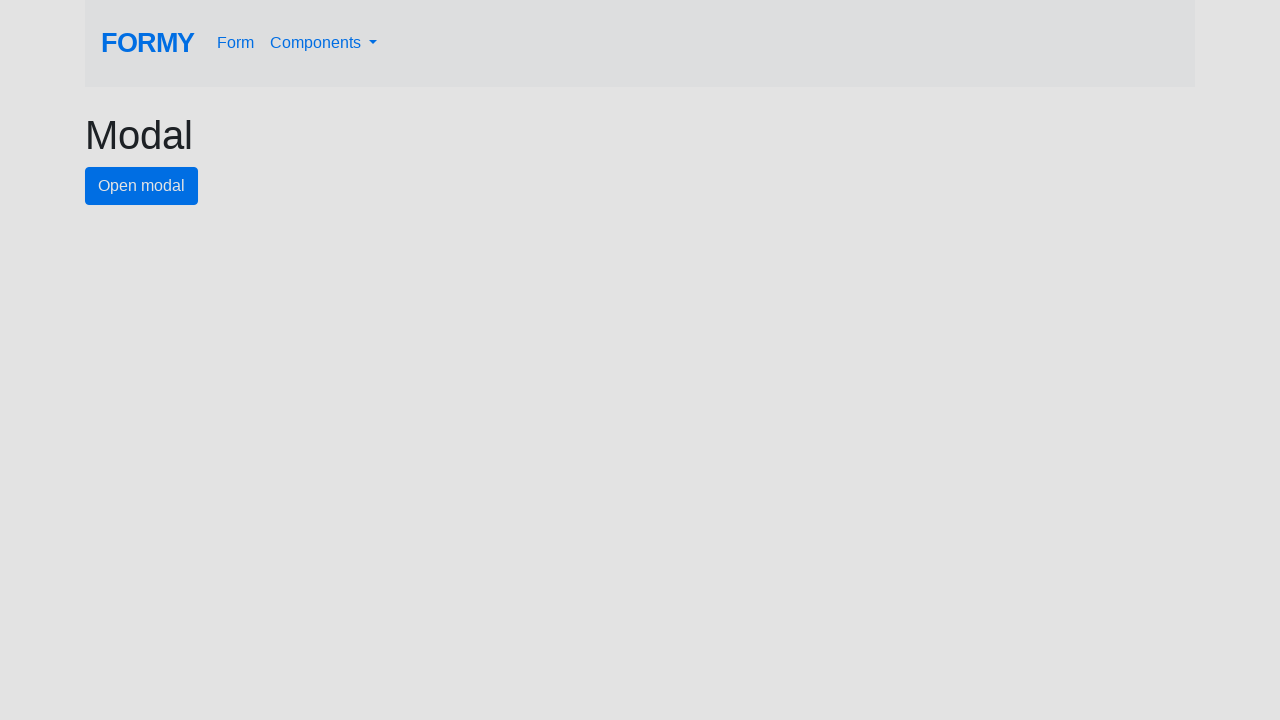

Modal appeared with close button visible
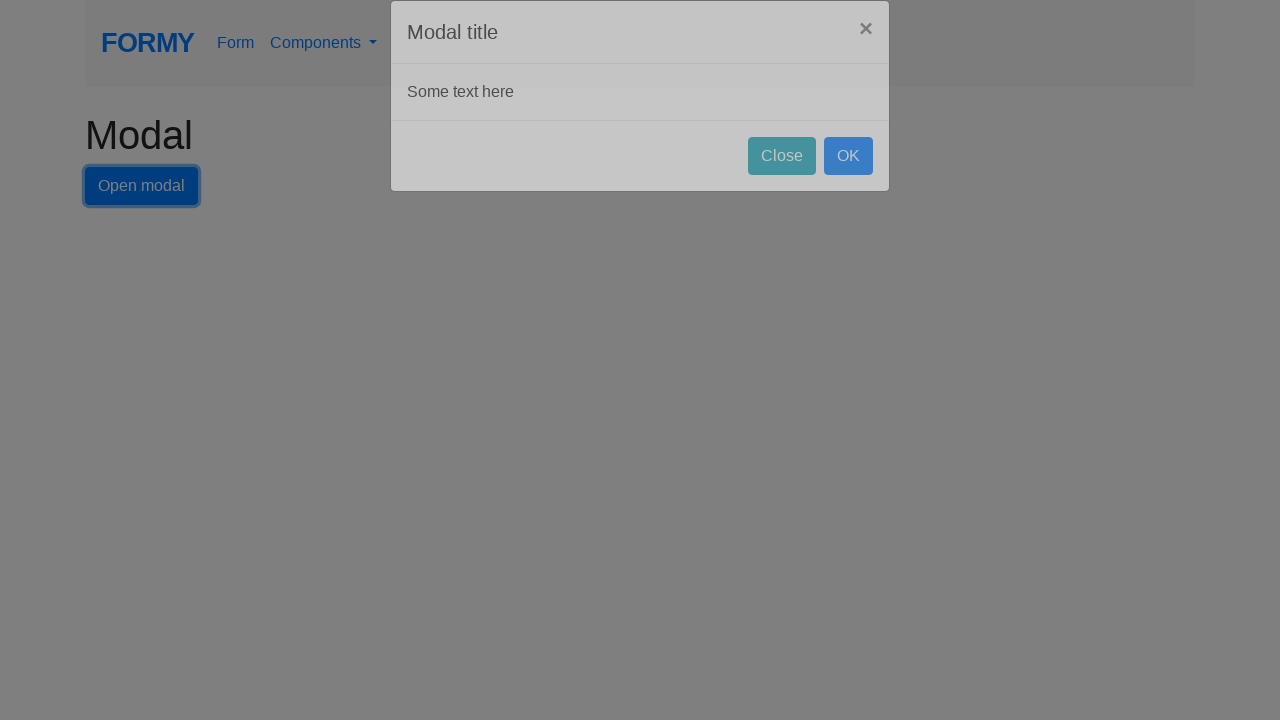

Clicked close button to close modal at (782, 184) on #close-button
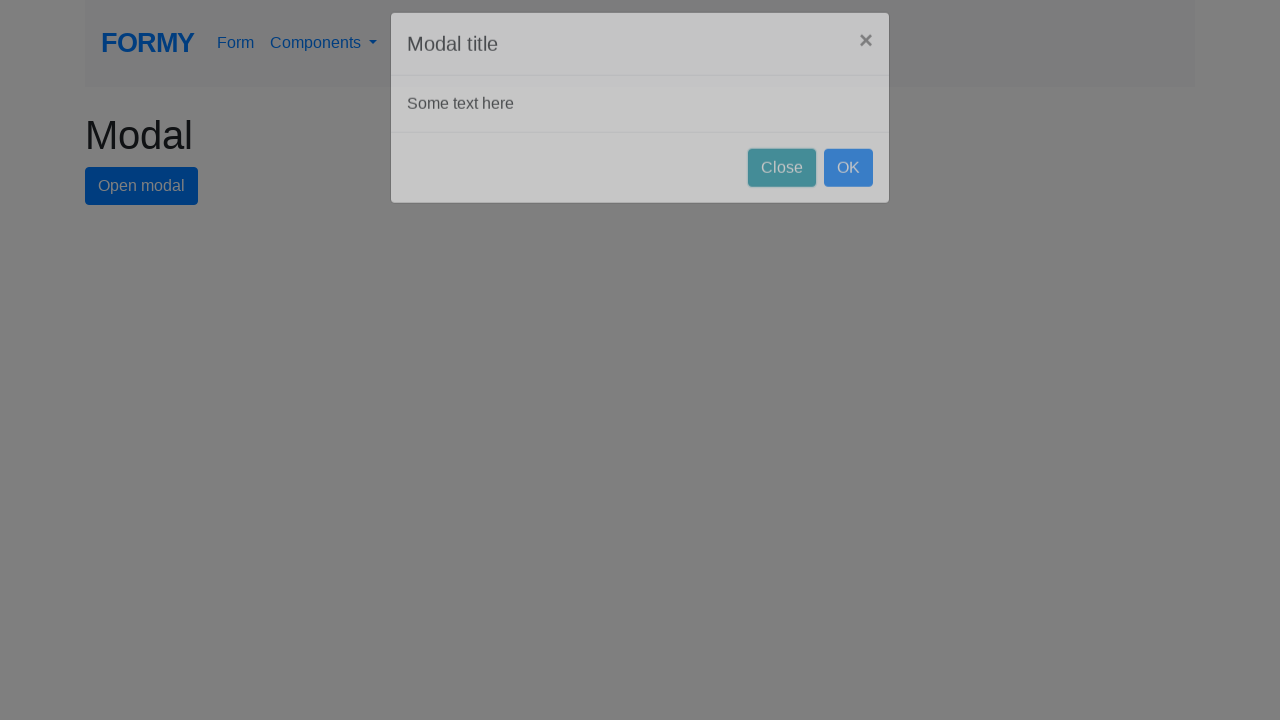

Verified modal title 'Modal' is still visible on page
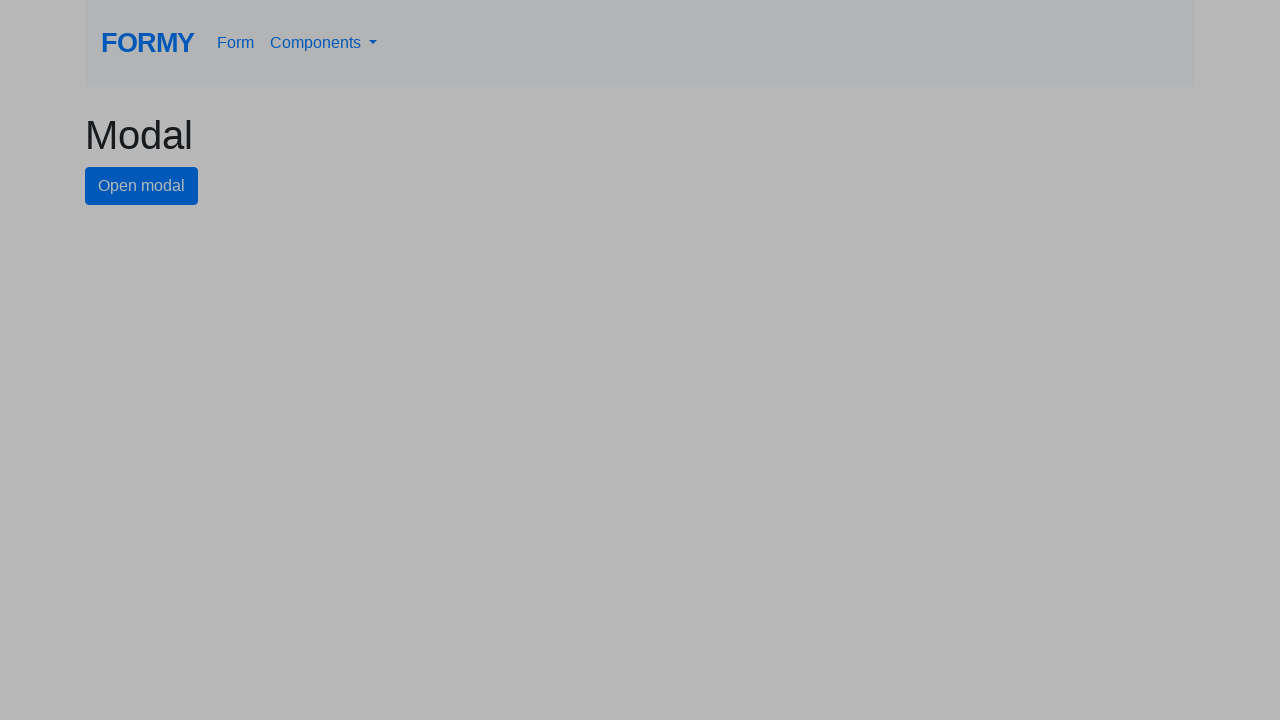

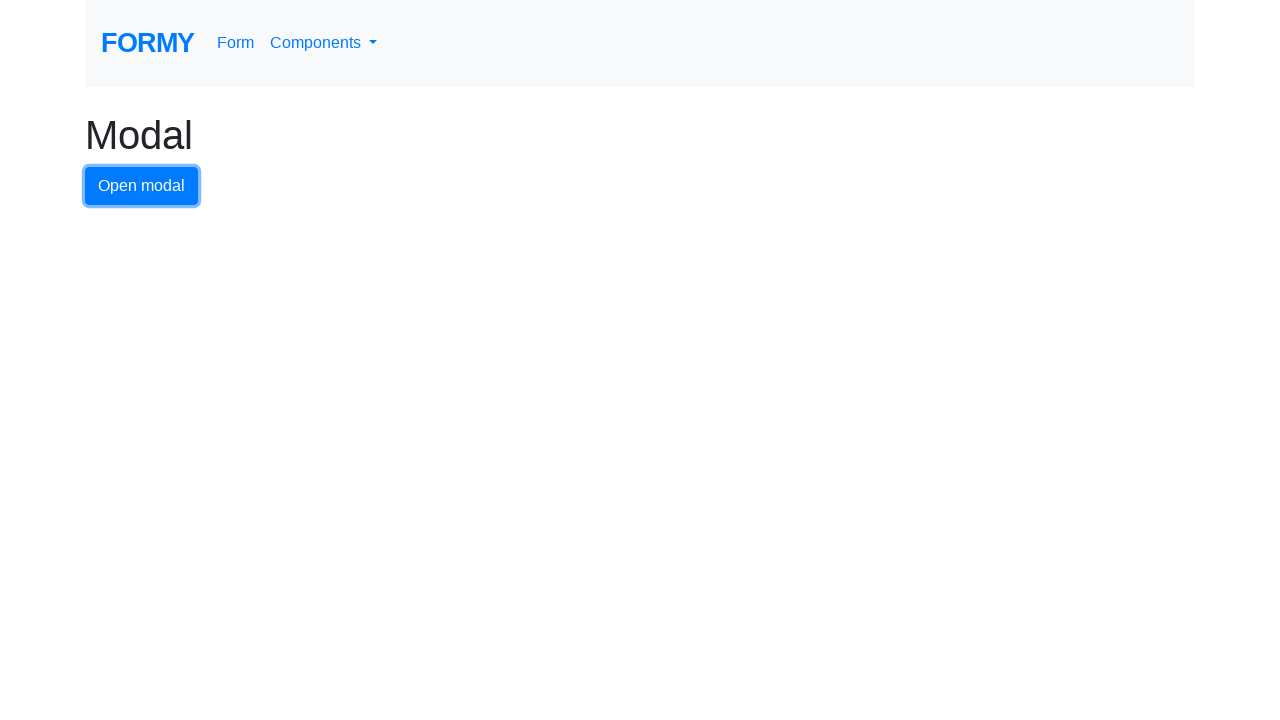